Tests drag and drop functionality by dragging column A to column B and verifying the columns swap positions

Starting URL: http://the-internet.herokuapp.com

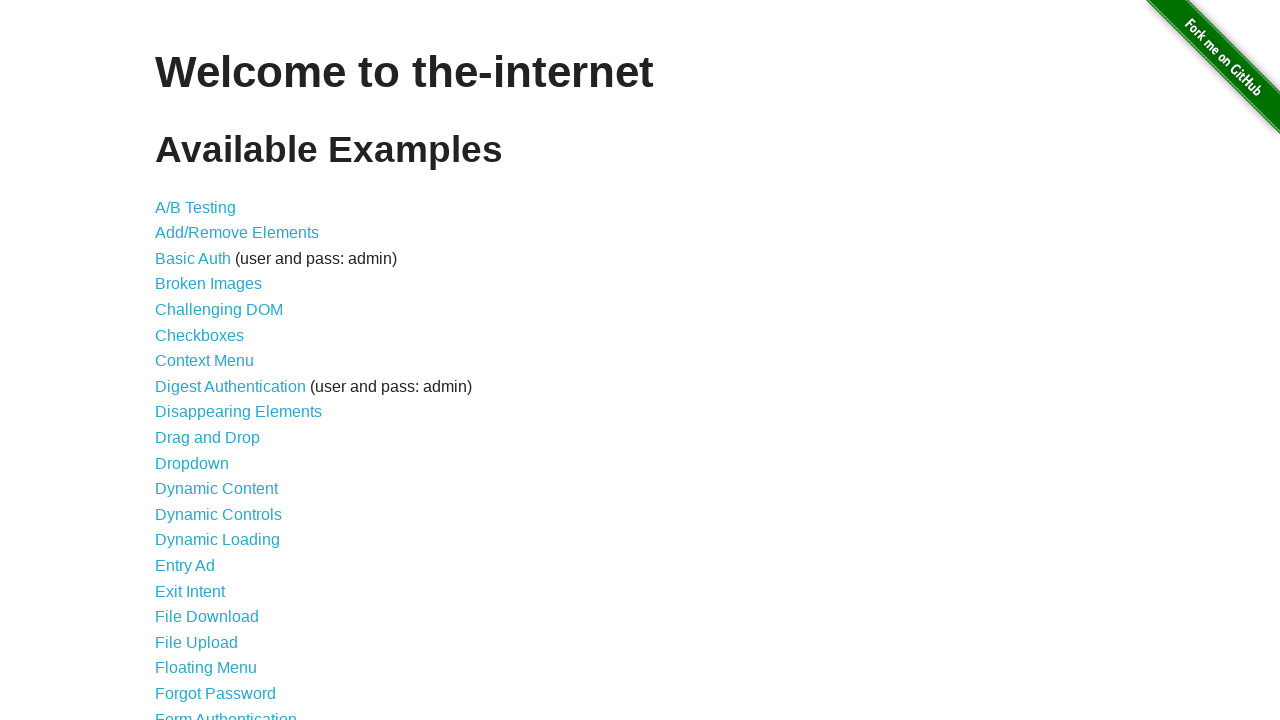

Waited for welcome text to load on the-internet.herokuapp.com
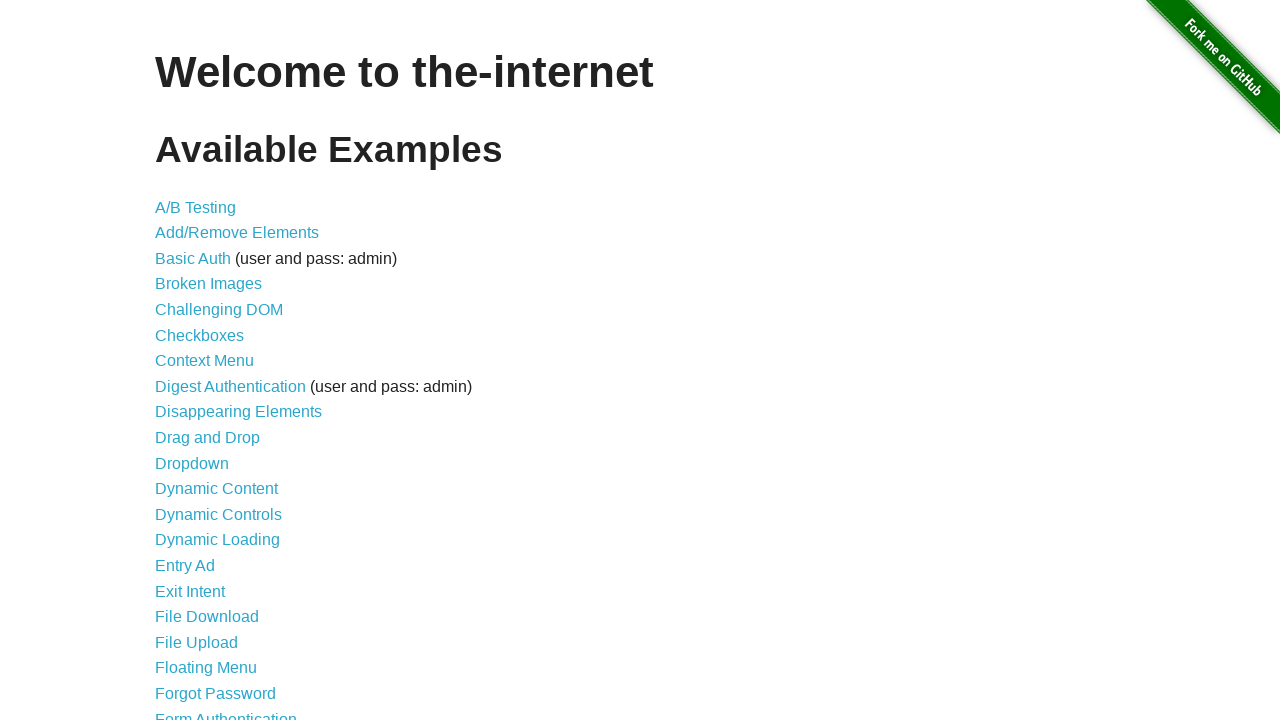

Clicked on Drag and Drop link at (208, 438) on #content li:nth-child(10) a
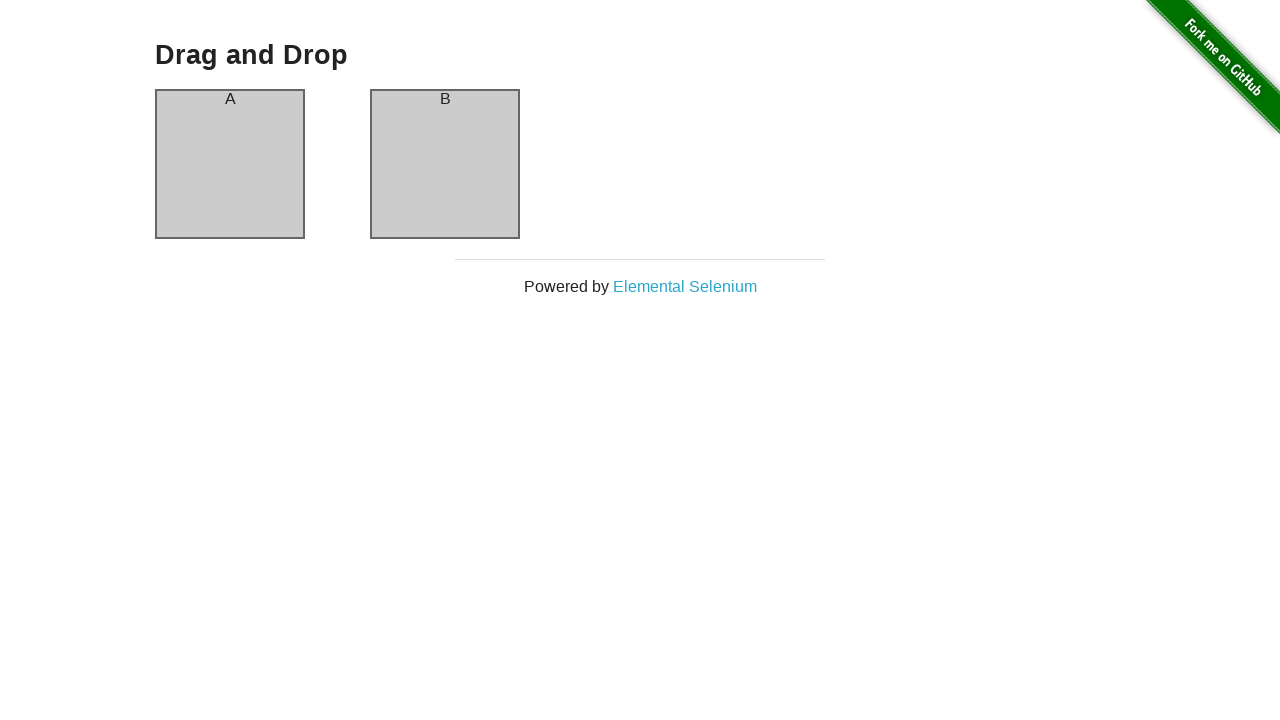

Drag and Drop page loaded successfully
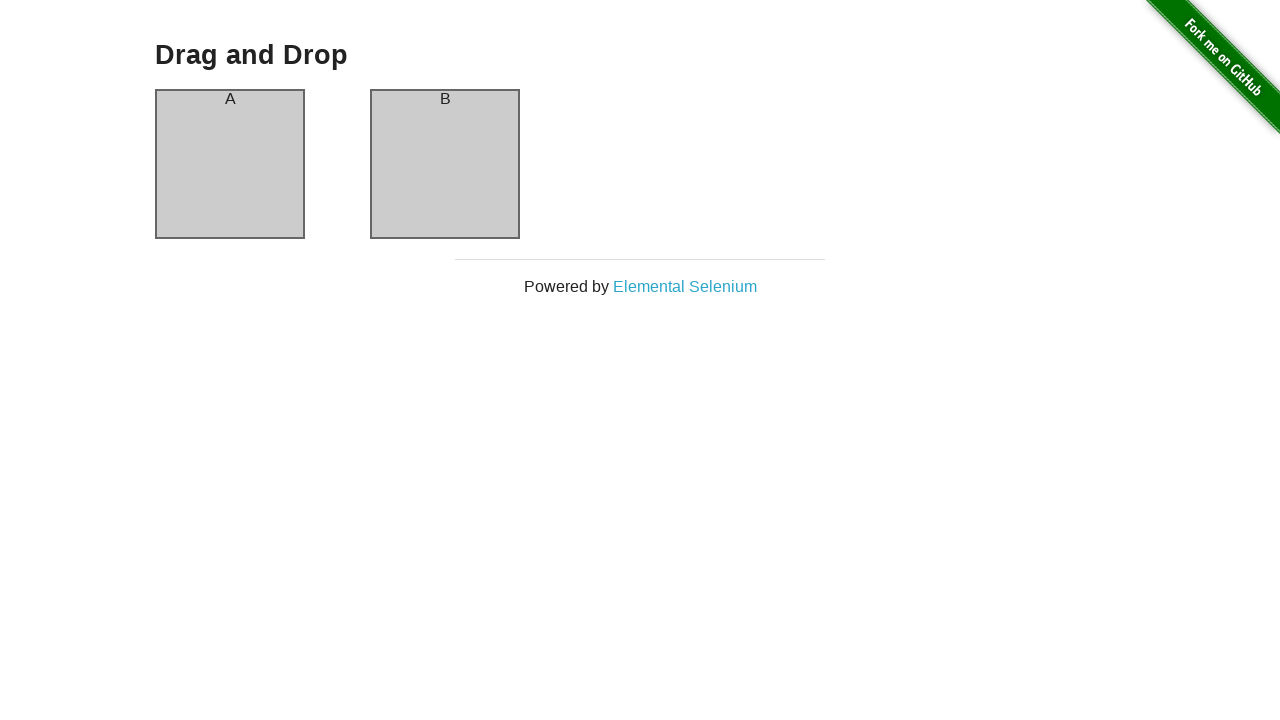

Verified column A contains text 'A'
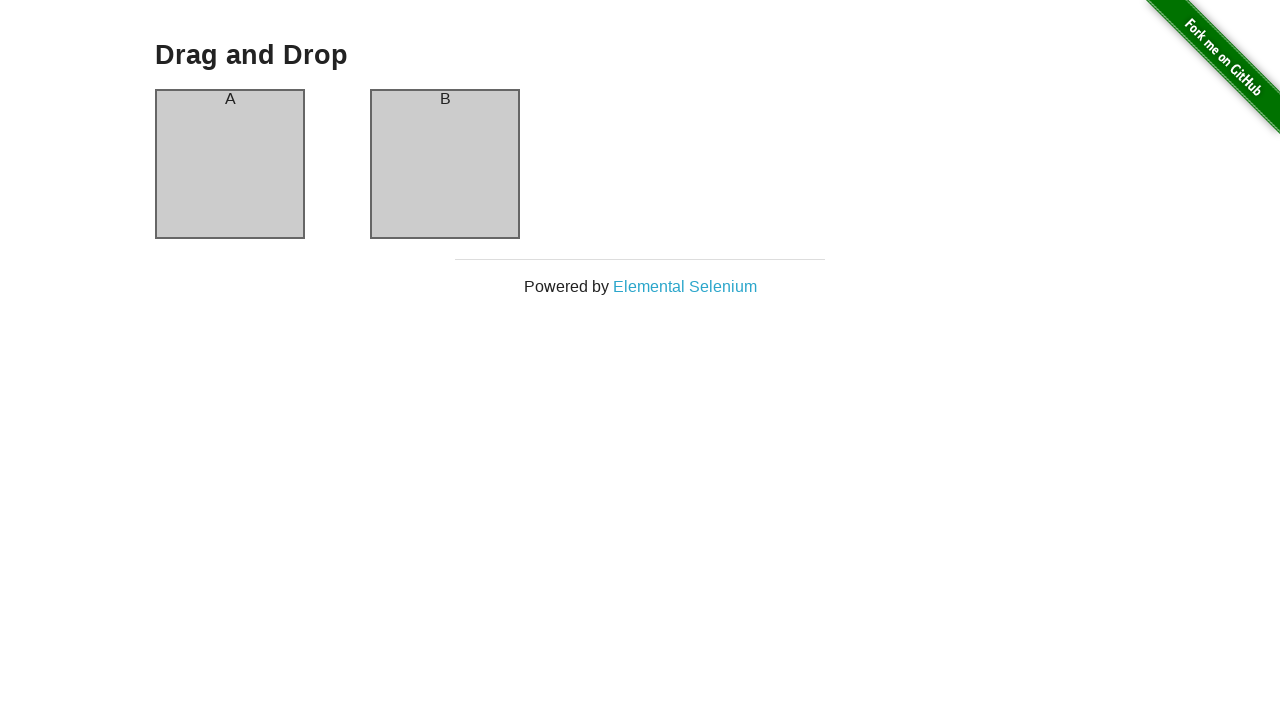

Dragged column A to column B at (445, 164)
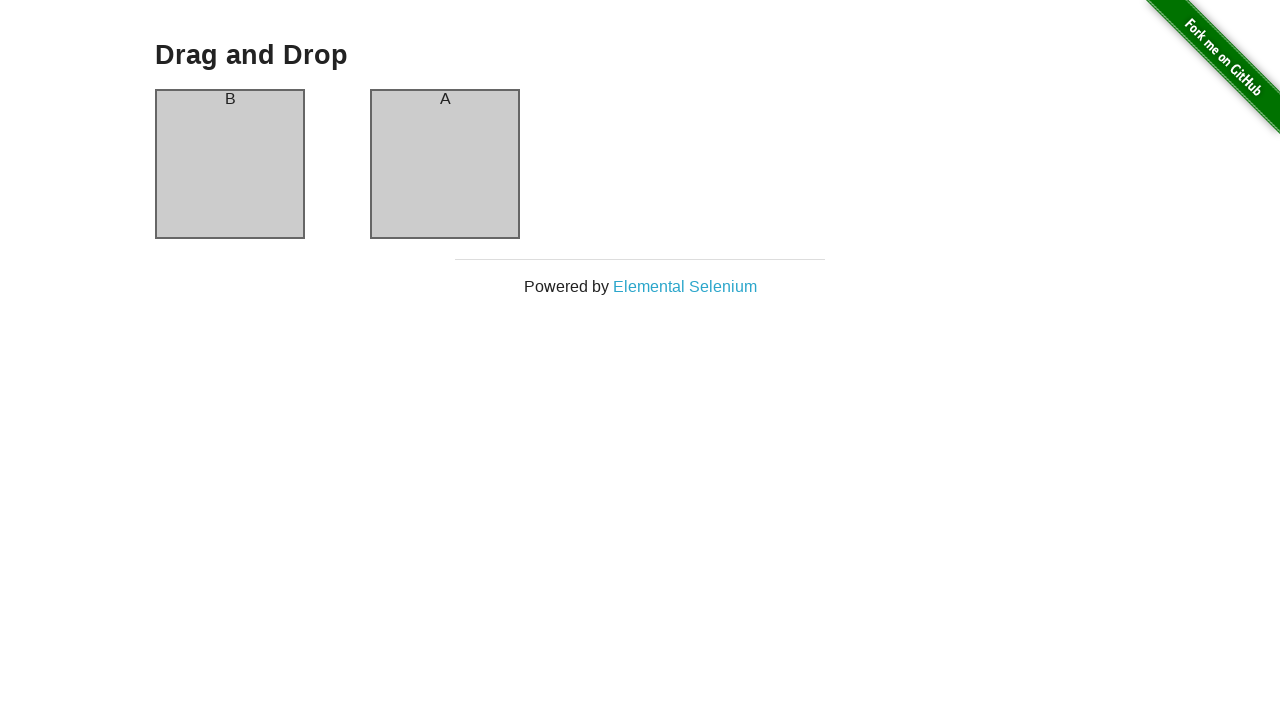

Verified columns swapped - column A now contains text 'B'
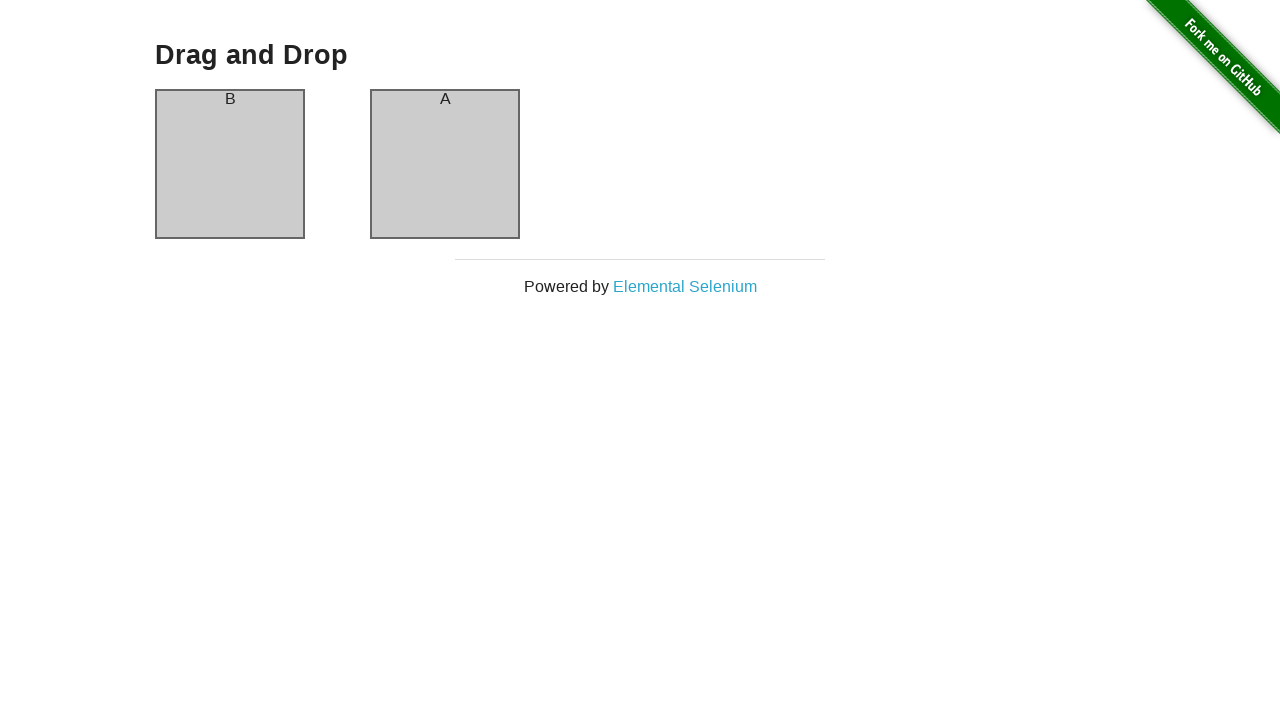

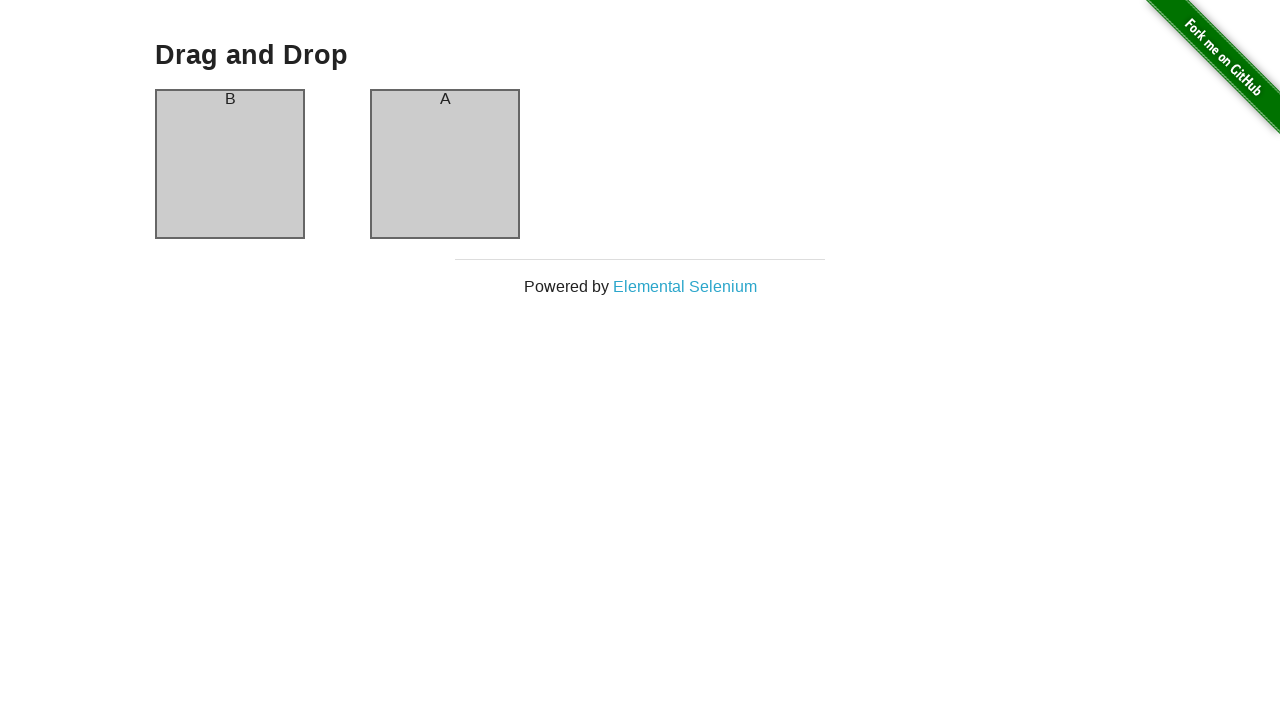